Tests dropdown selection by finding the dropdown element, locating all options, iterating through them to click on "Option 1", and verifying the selection was made correctly.

Starting URL: http://the-internet.herokuapp.com/dropdown

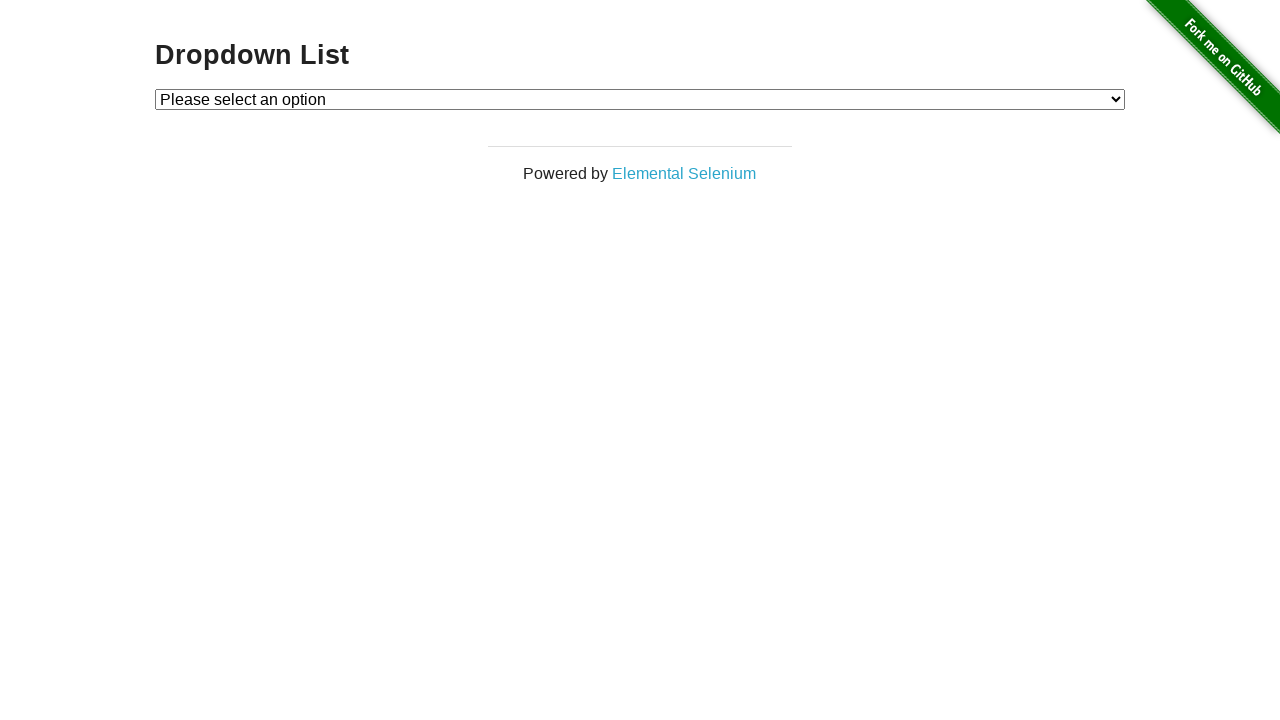

Selected 'Option 1' from the dropdown on #dropdown
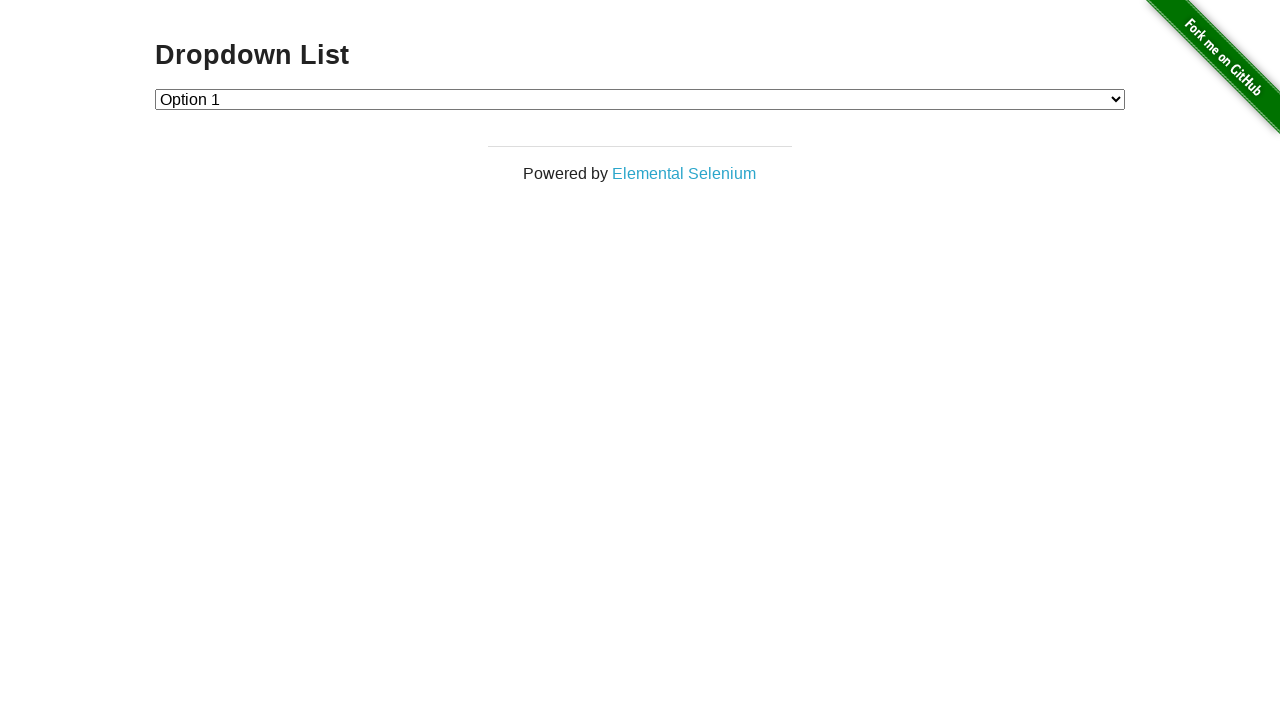

Retrieved the selected dropdown value
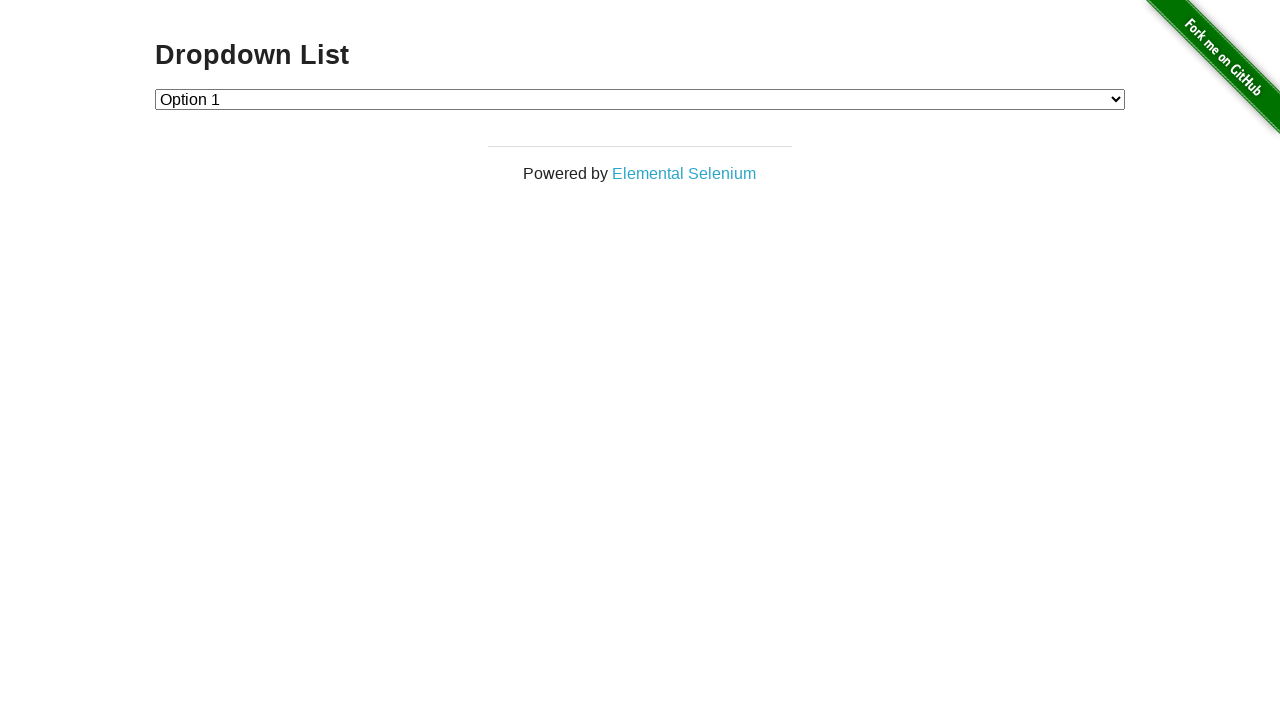

Verified that the dropdown selection is '1' (Option 1)
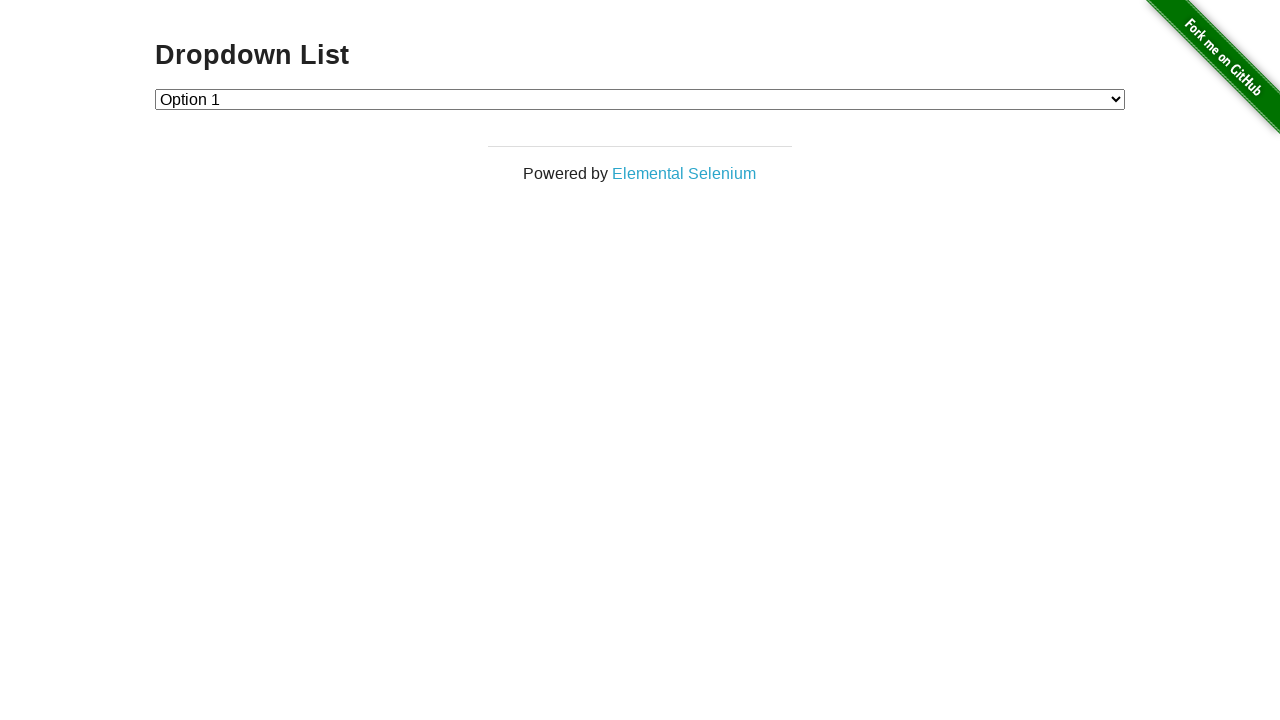

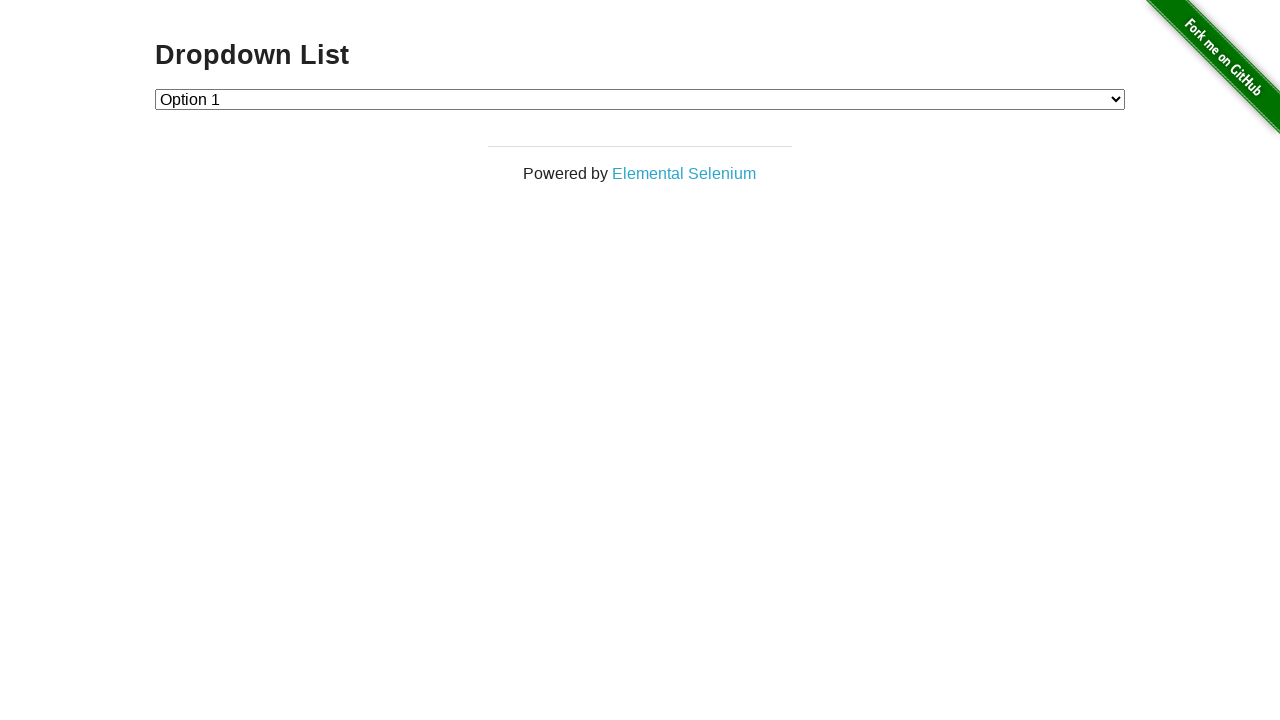